Tests that registration fails when password is too short (less than 8 characters).

Starting URL: https://anatoly-karpovich.github.io/demo-login-form/

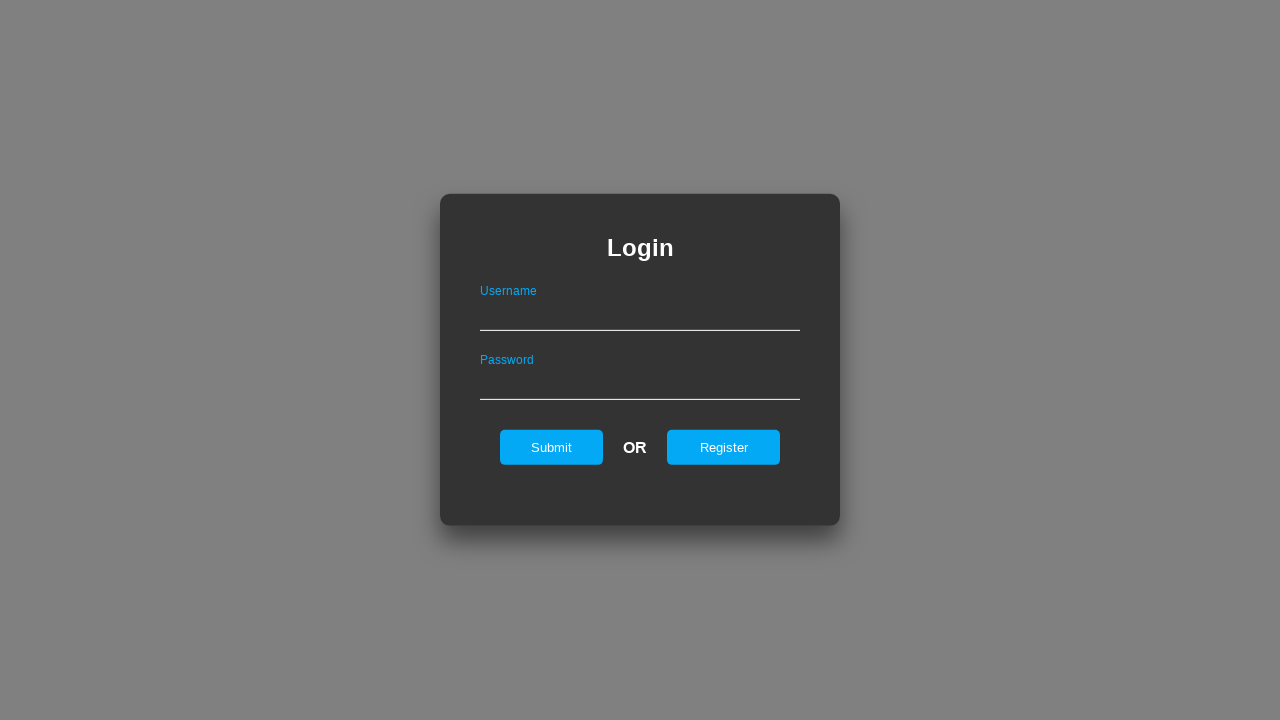

Clicked register button to open registration form at (724, 447) on #registerOnLogin
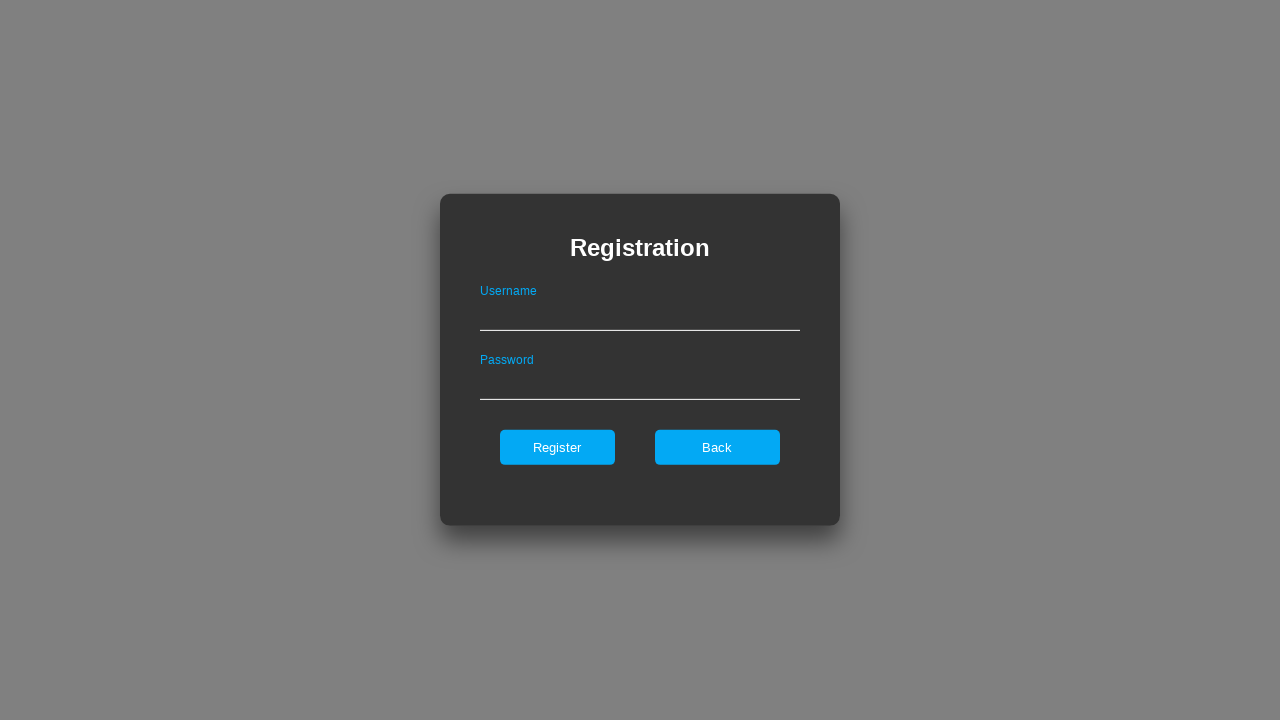

Filled username field with 'taylor' on #userNameOnRegister
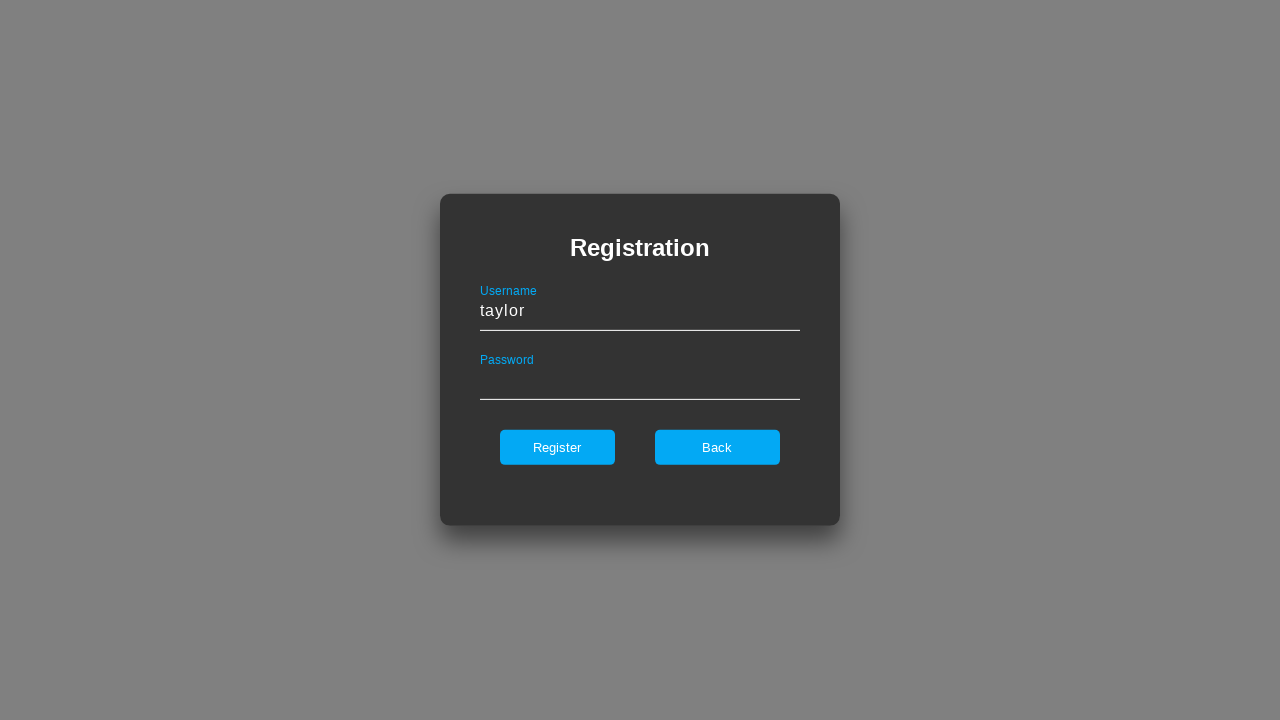

Filled password field with 'Abc12' (5 characters - below 8 character minimum) on #passwordOnRegister
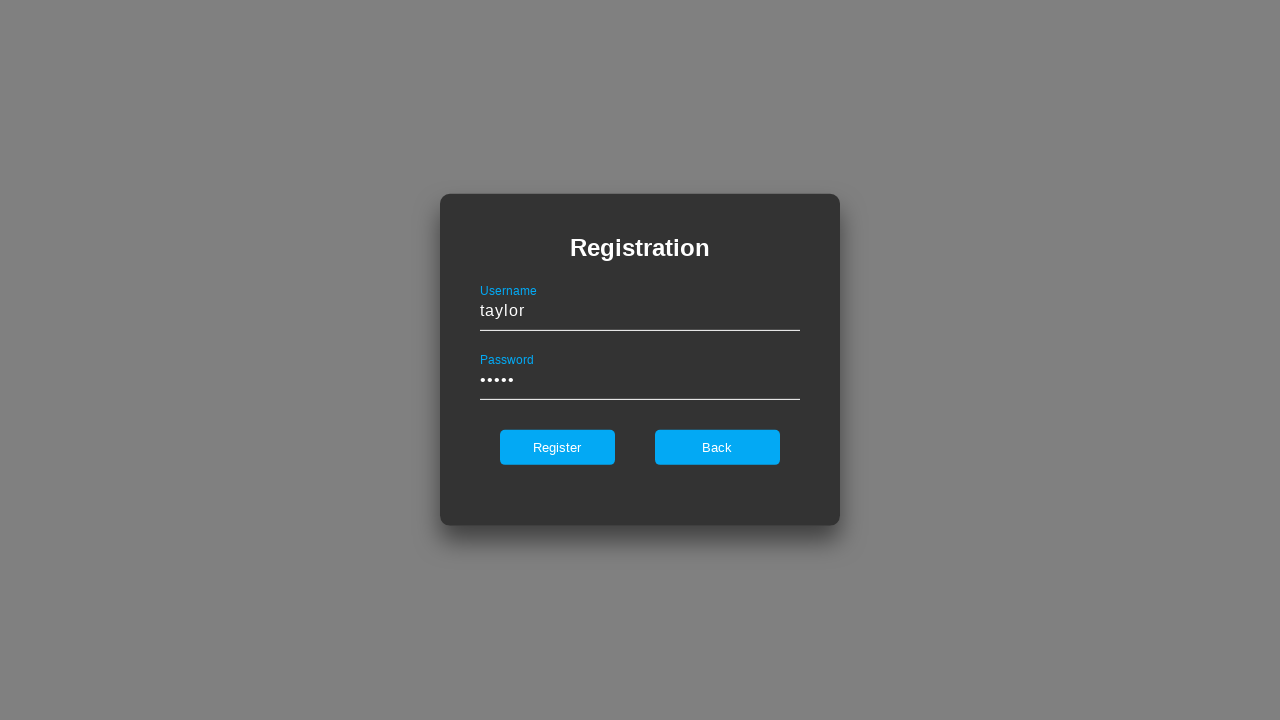

Clicked register button to submit registration form at (557, 447) on #register
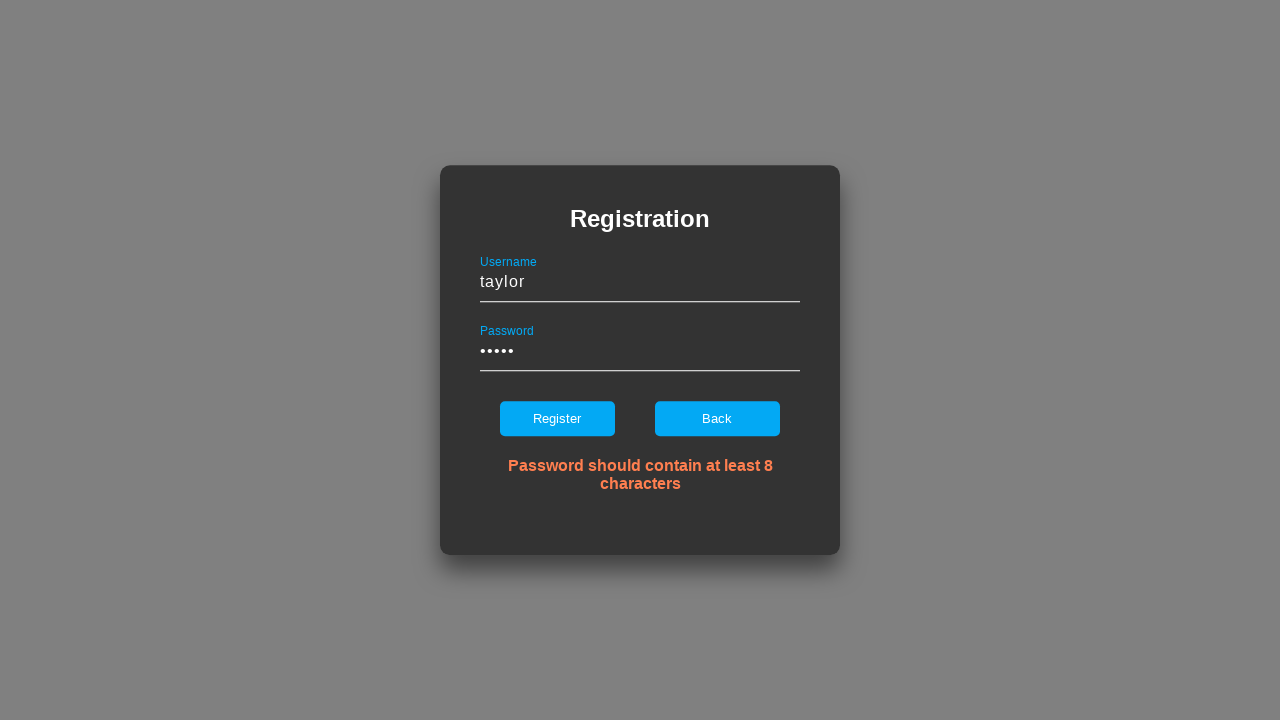

Error message appeared confirming registration failed due to short password
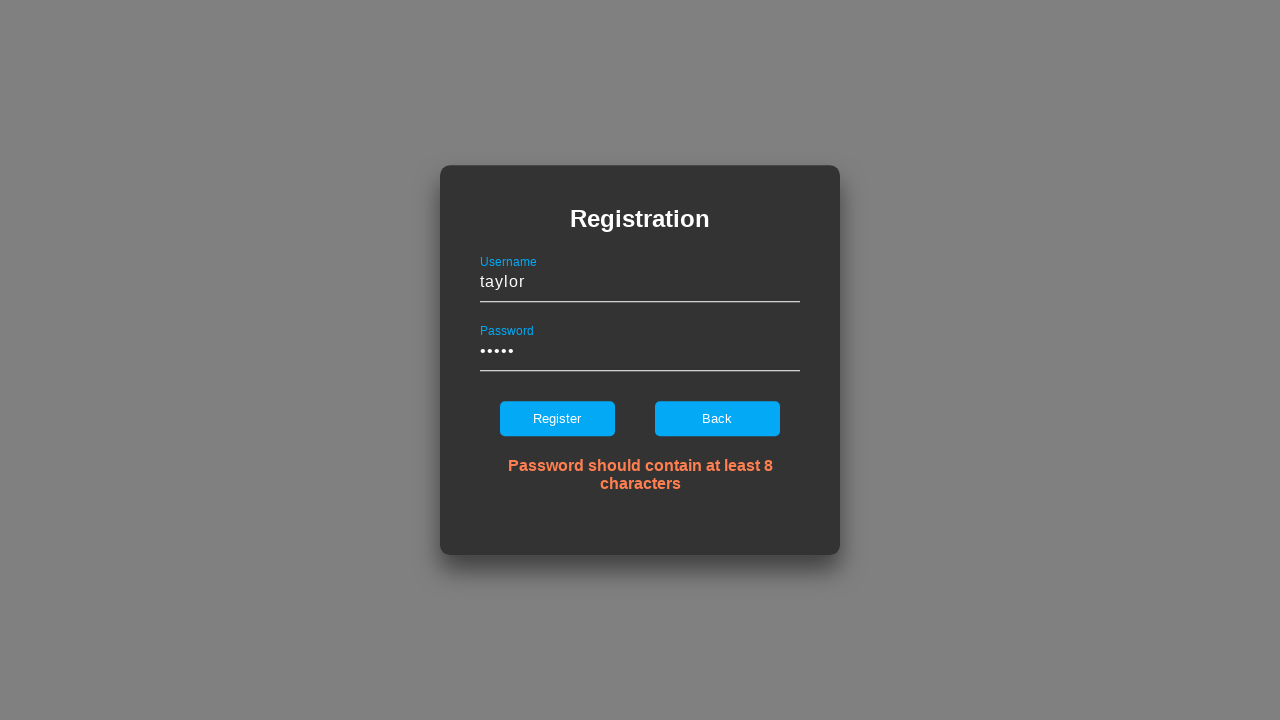

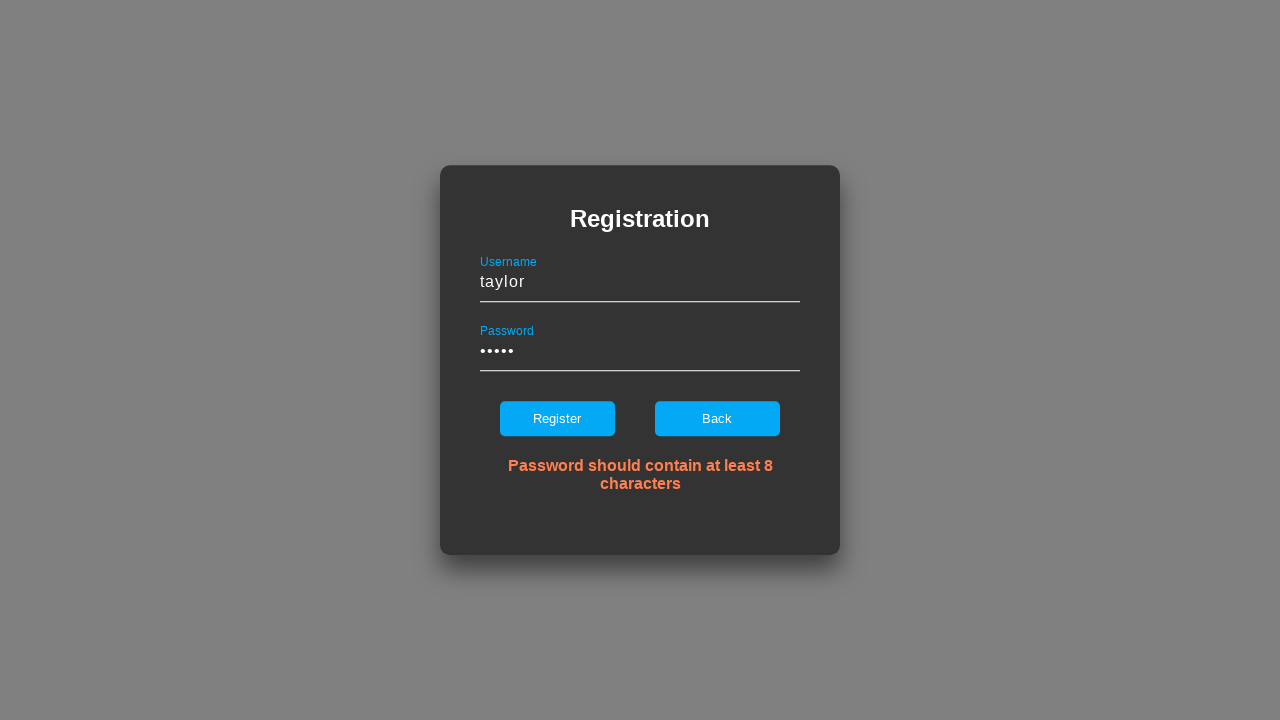